Simple test that navigates to Rahul Shetty Academy website and verifies the page loads by checking the title

Starting URL: https://rahulshettyacademy.com

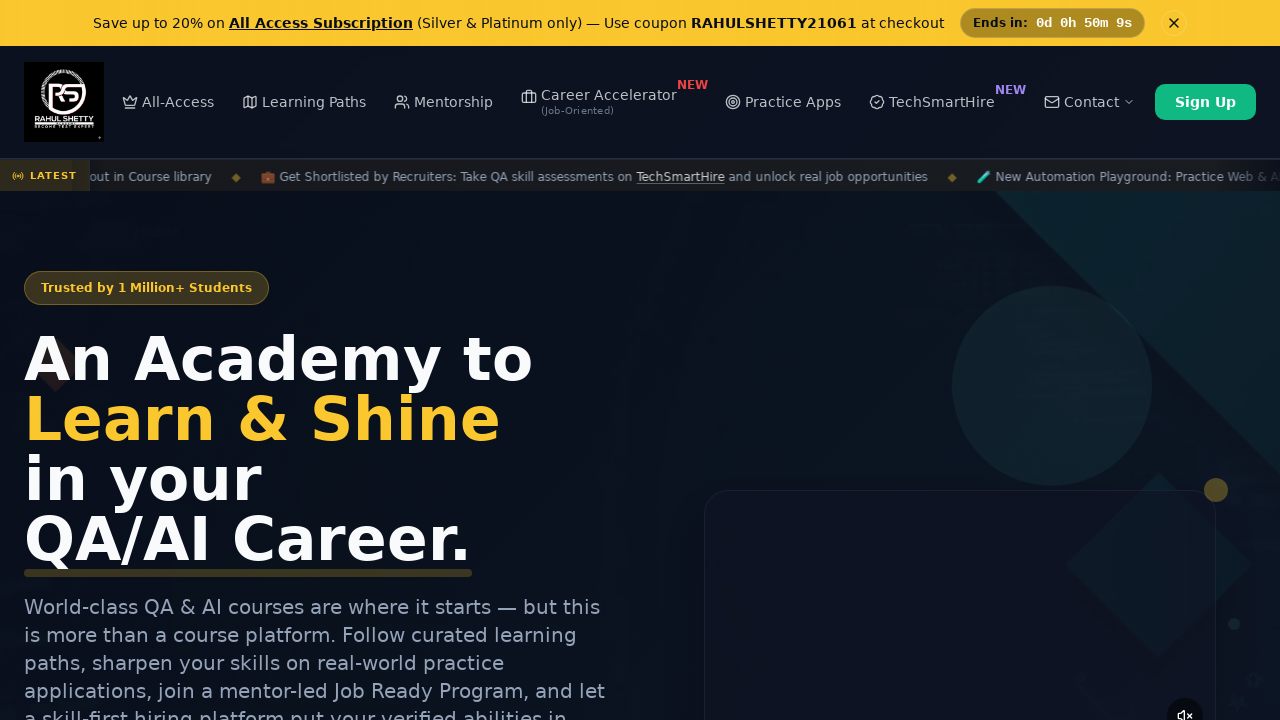

Page DOM content loaded
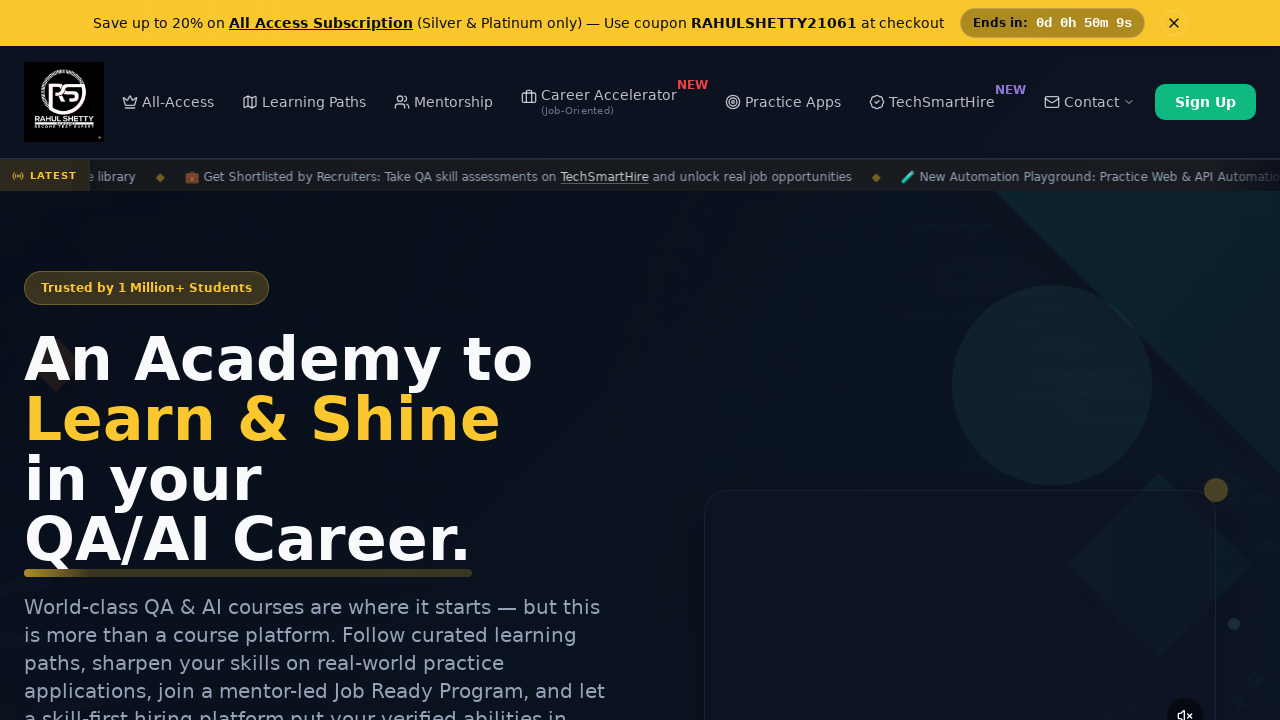

Body element is present on the page
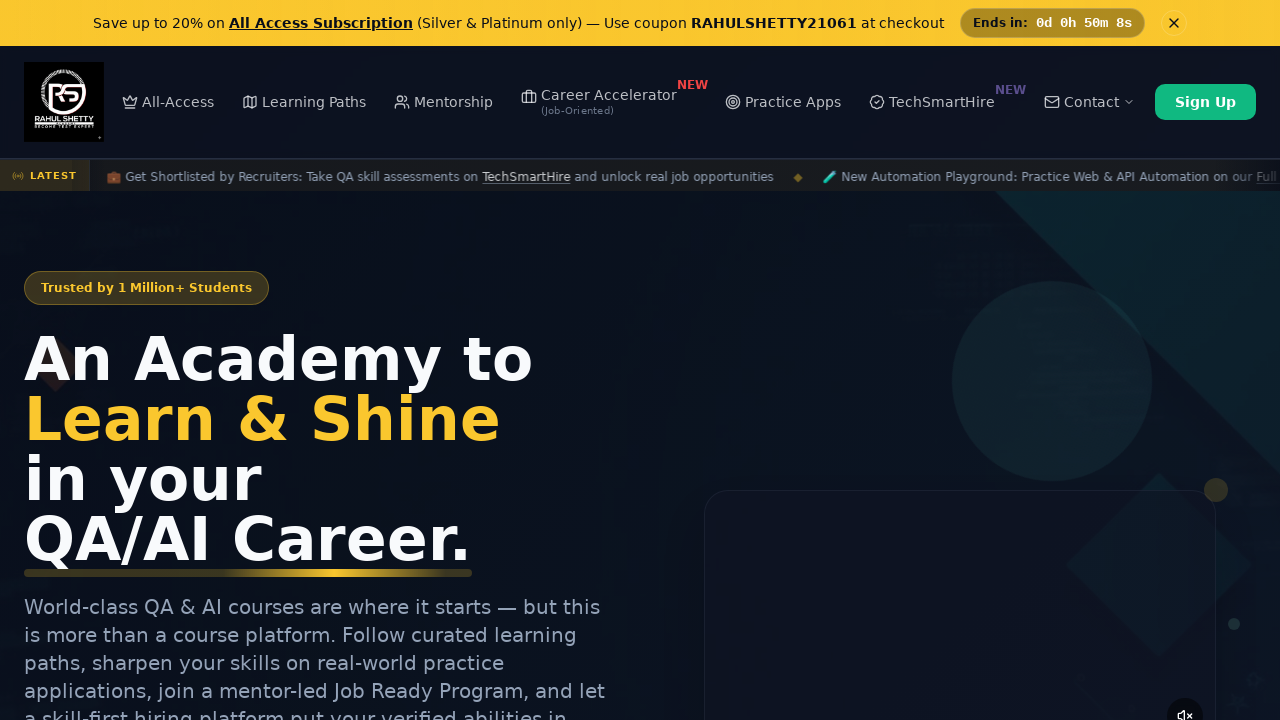

Retrieved page title: 'Rahul Shetty Academy | QA Automation, Playwright, AI Testing & Online Training'
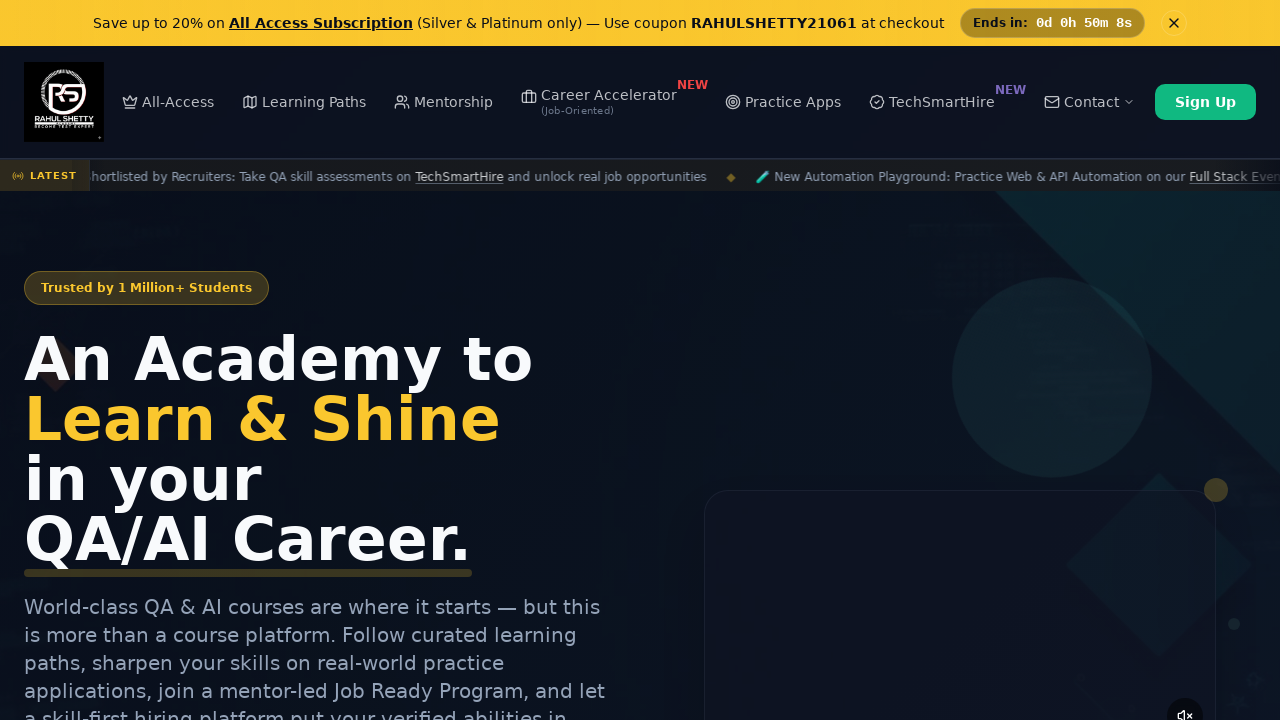

Verified page title is not empty
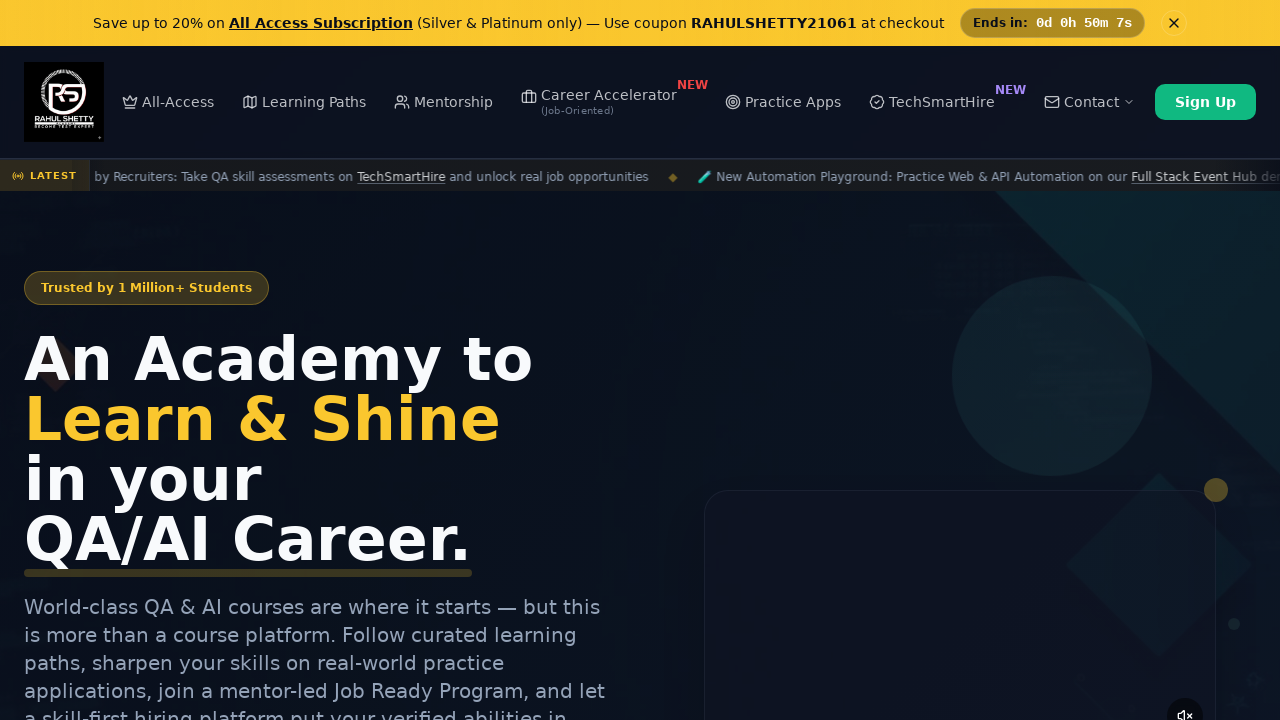

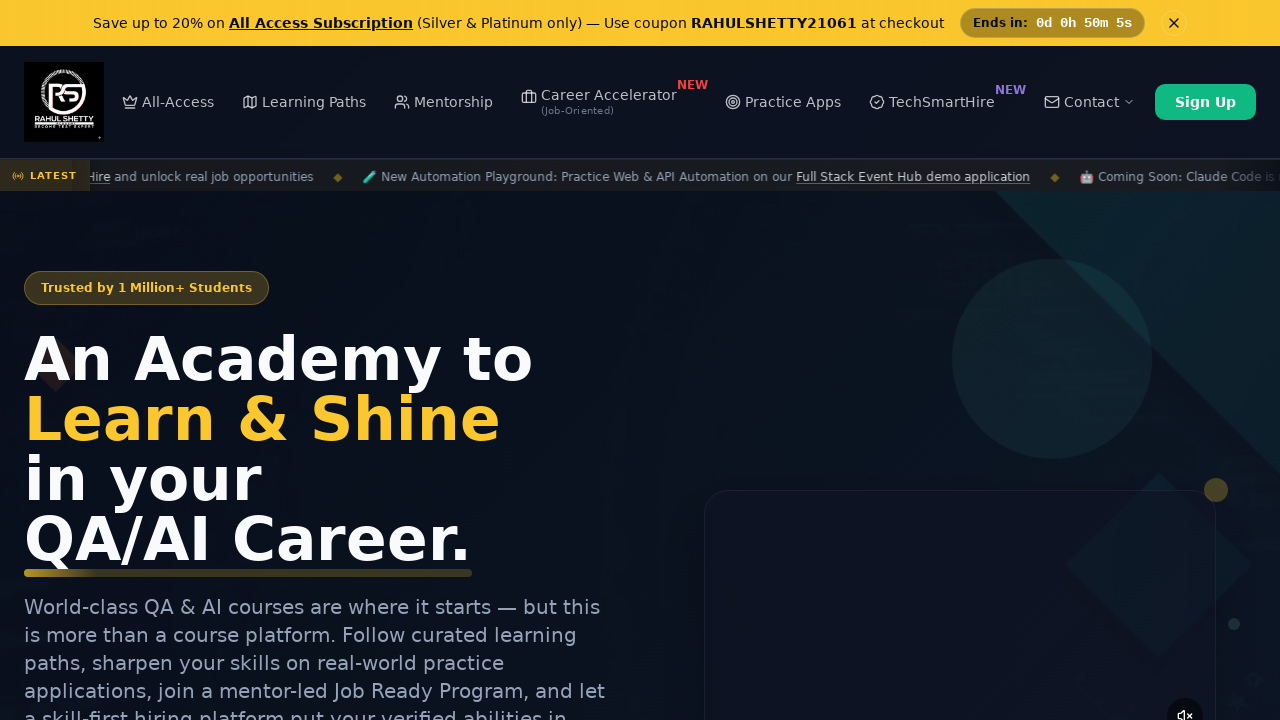